Automates an e-typing test website by clicking the start button, switching to the typing modal/iframe, and sending keyboard inputs to complete the typing test.

Starting URL: https://www.e-typing.ne.jp/roma/check/

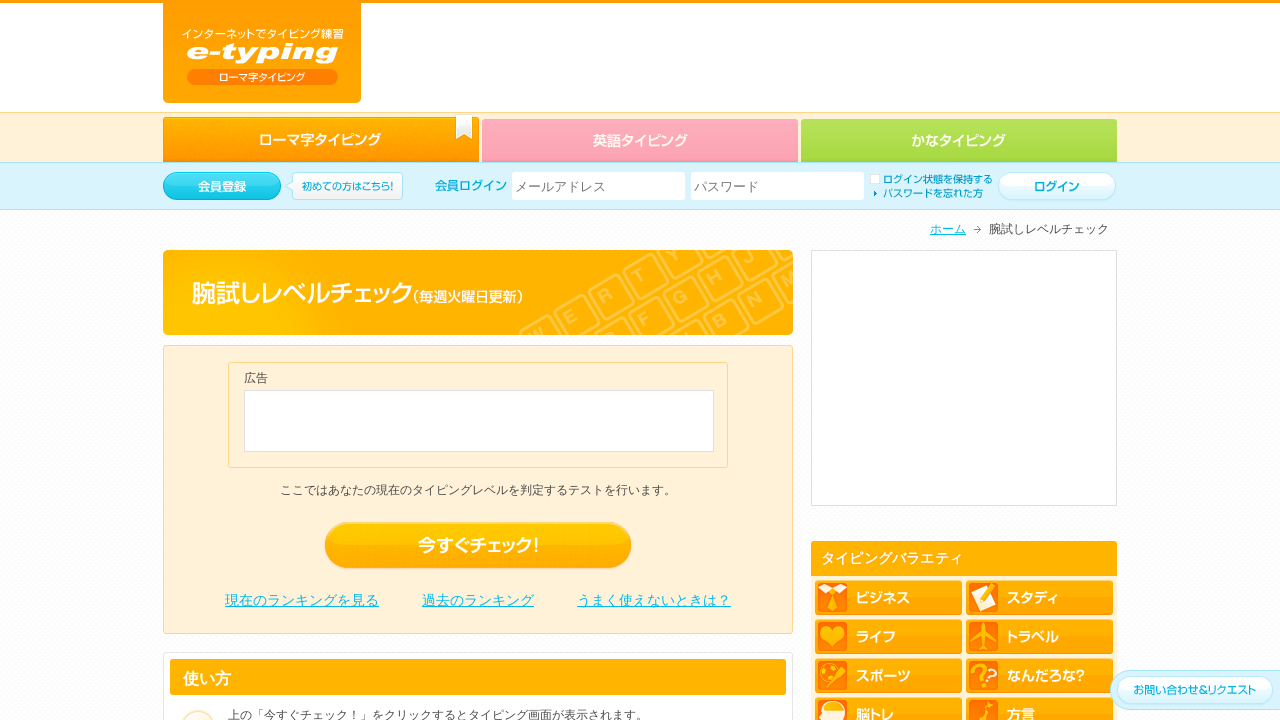

Clicked the '今すぐチェック！' (Check Now!) button to start the typing test at (478, 546) on .edro
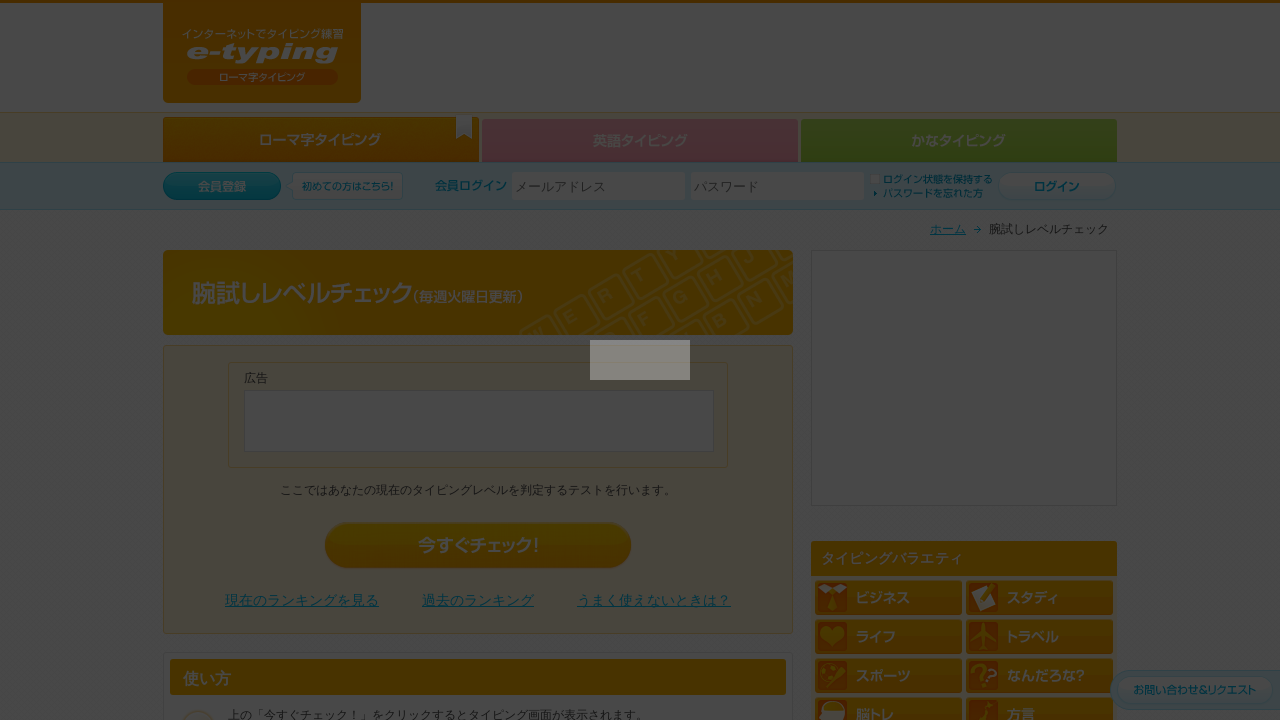

Typing content iframe loaded
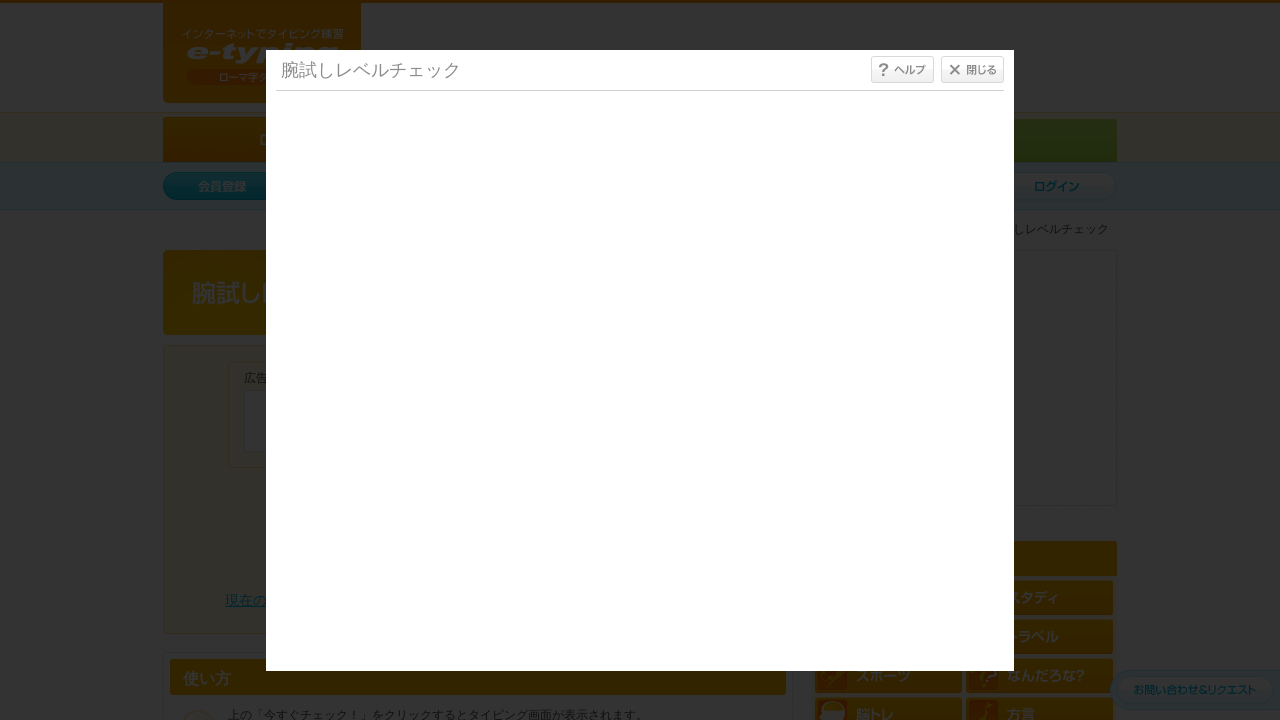

Switched to the typing content iframe
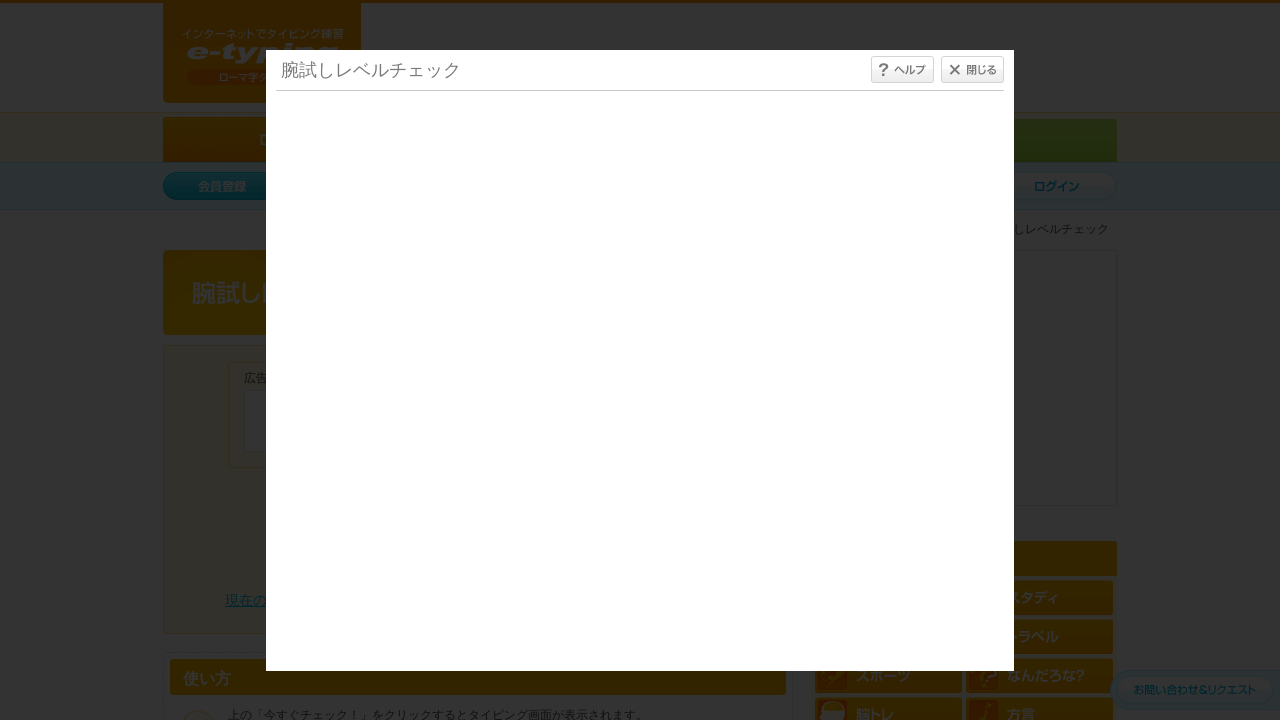

Waited 1 second for the typing interface to be ready
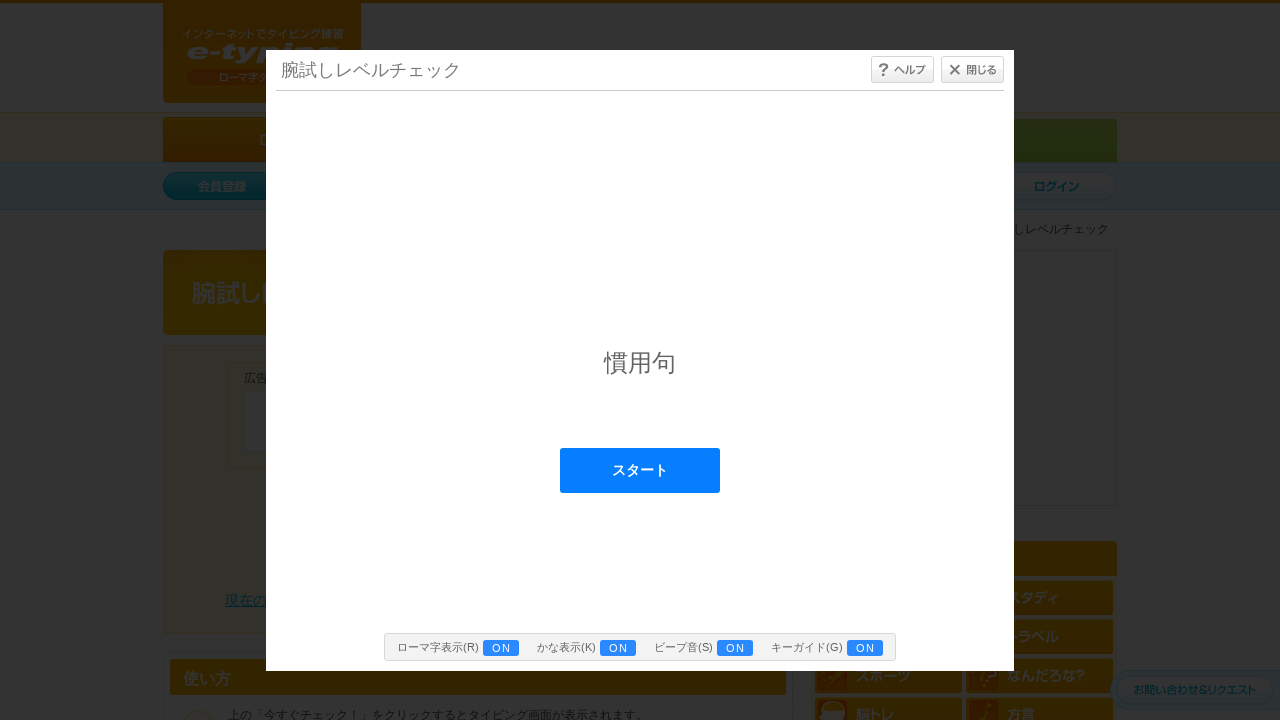

Pressed key 'a' in the typing interface on #typing_content >> internal:control=enter-frame >> body
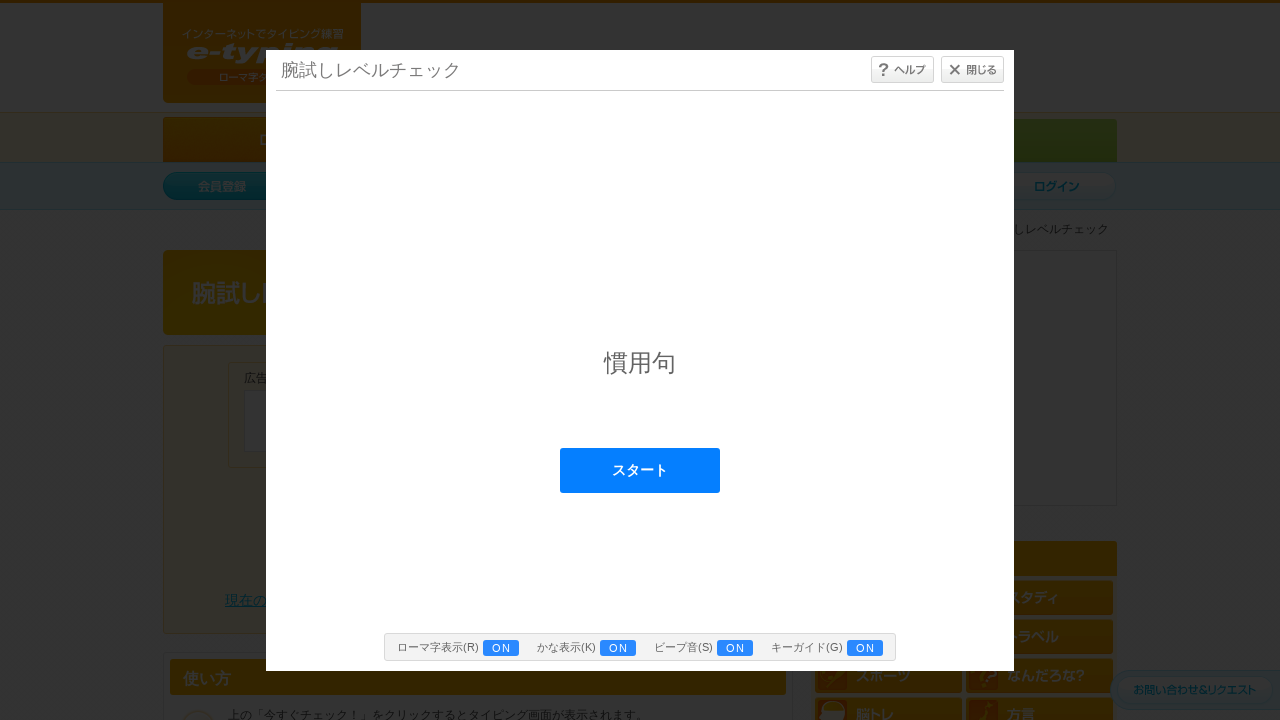

Pressed key 'b' in the typing interface on #typing_content >> internal:control=enter-frame >> body
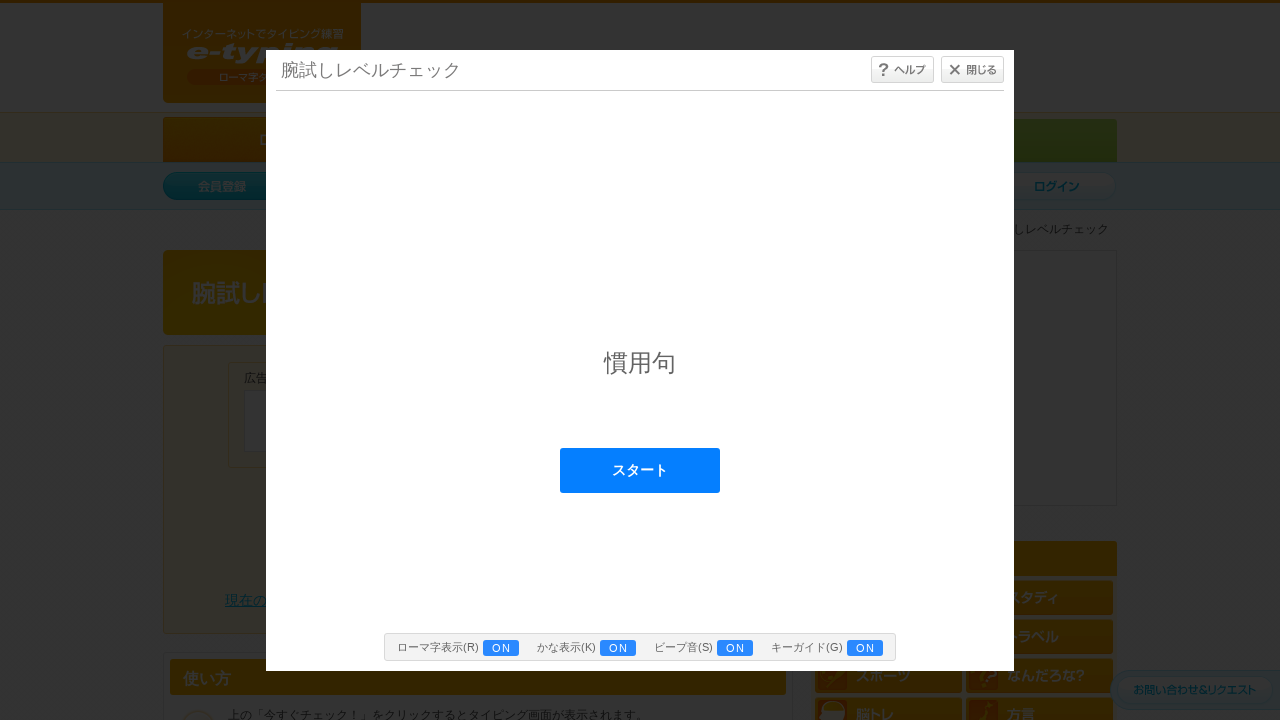

Pressed key 'c' in the typing interface on #typing_content >> internal:control=enter-frame >> body
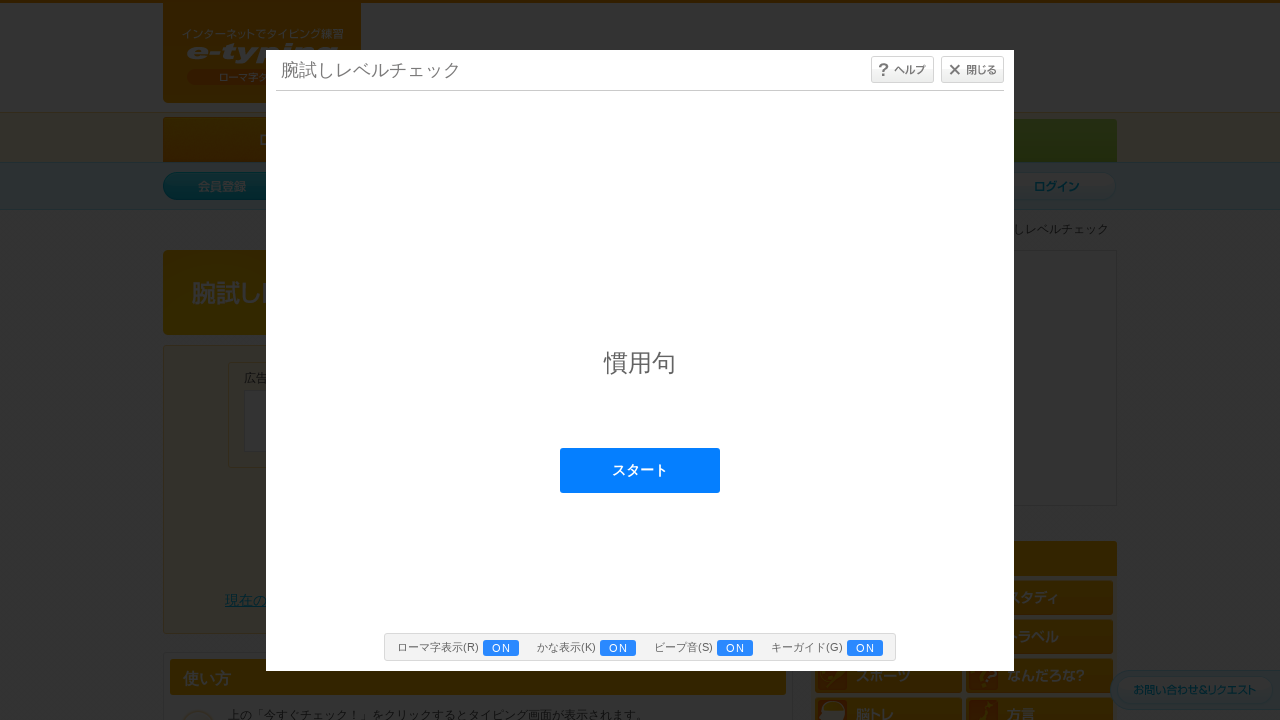

Pressed key 'd' in the typing interface on #typing_content >> internal:control=enter-frame >> body
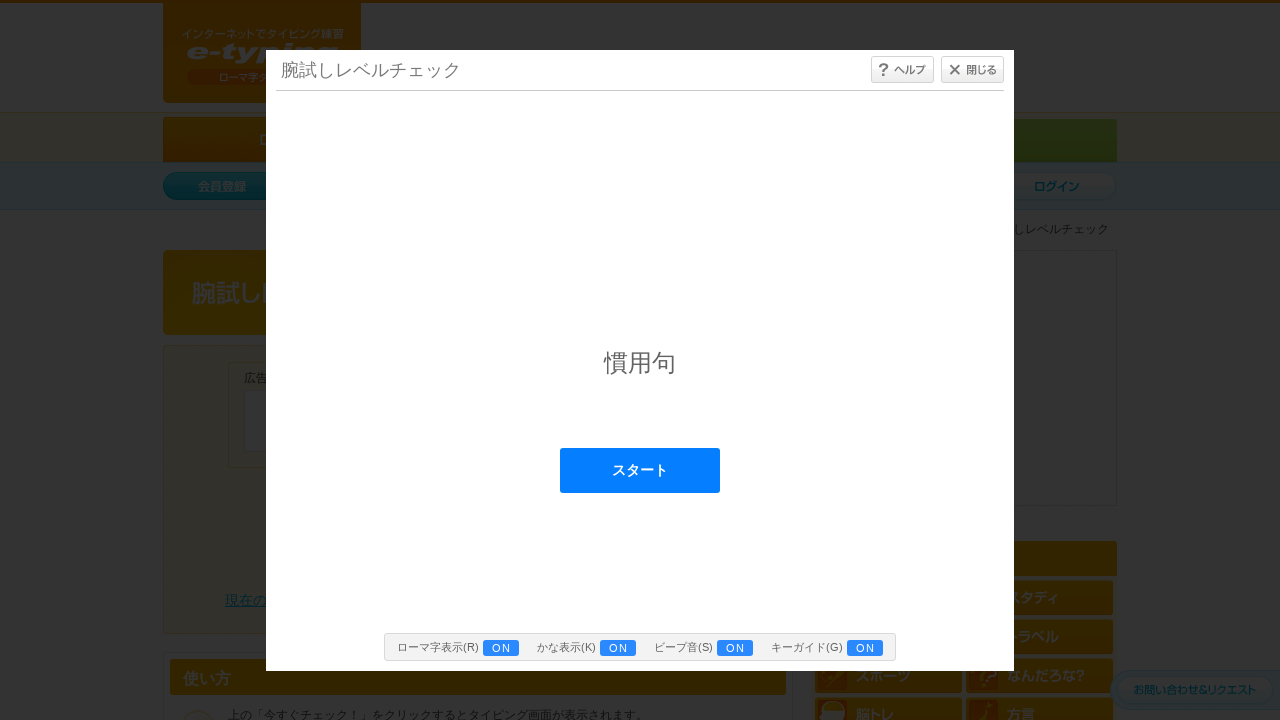

Pressed key 'e' in the typing interface on #typing_content >> internal:control=enter-frame >> body
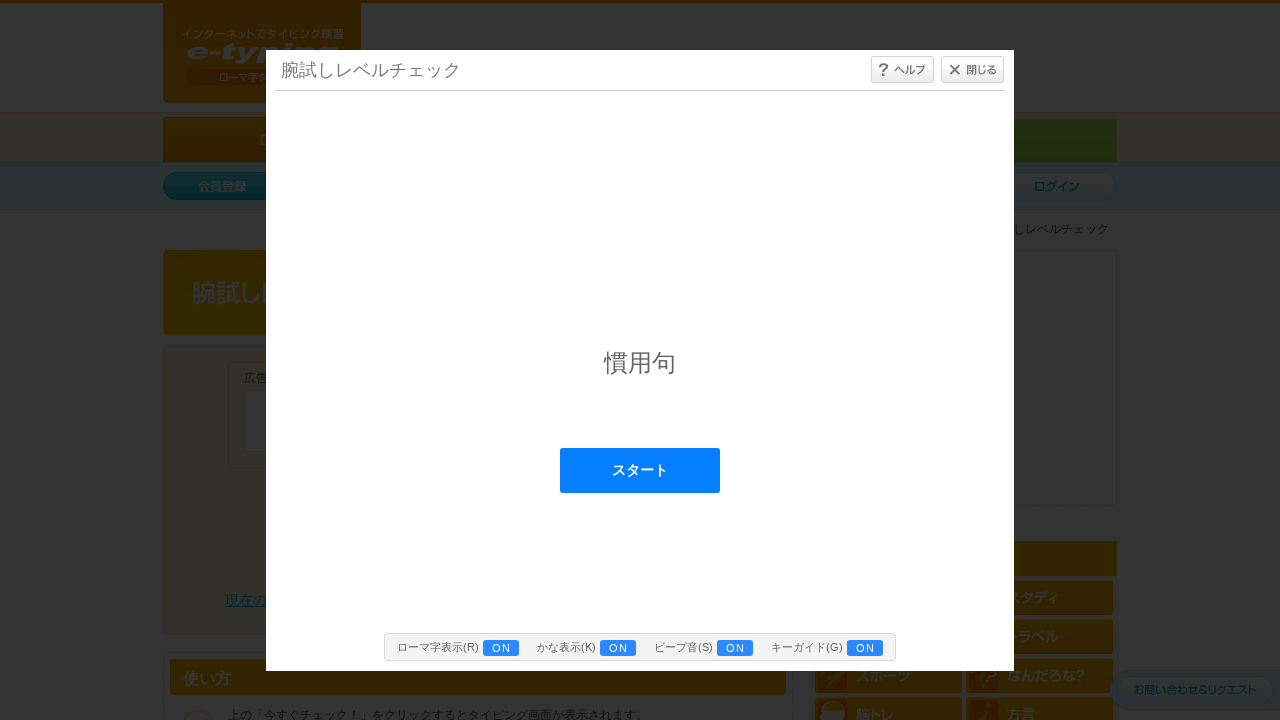

Pressed key 'f' in the typing interface on #typing_content >> internal:control=enter-frame >> body
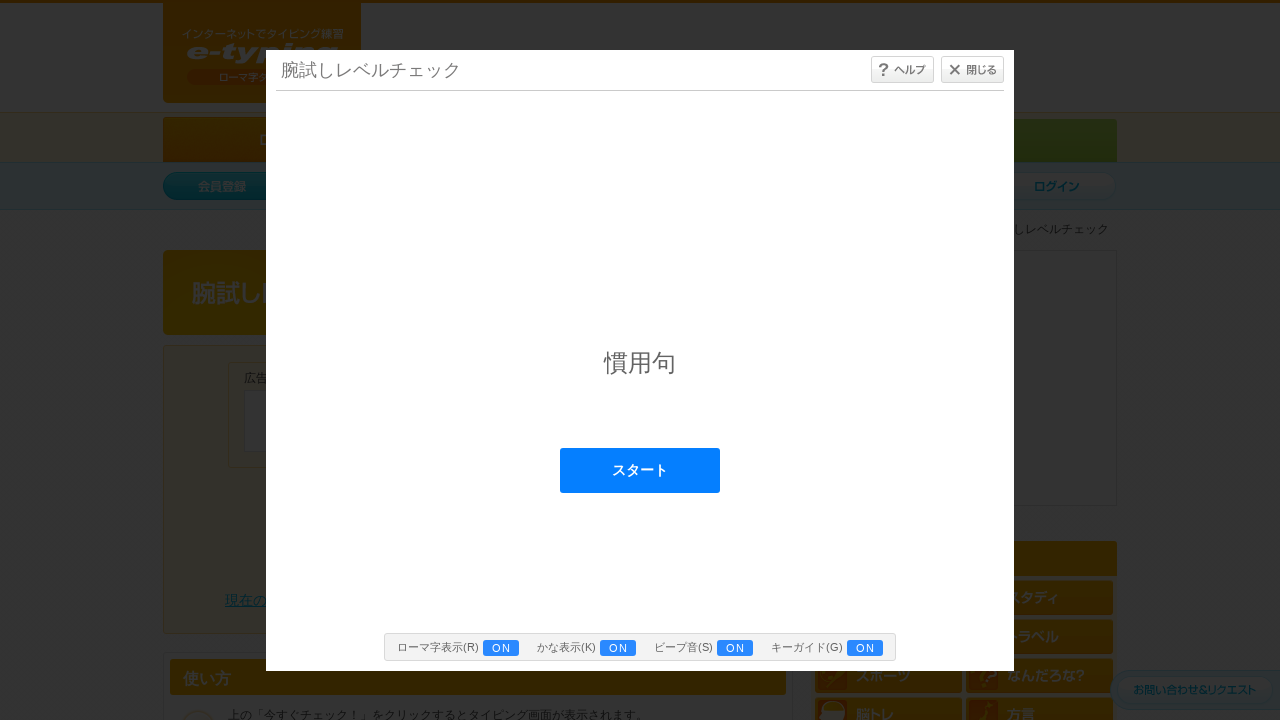

Pressed key 'g' in the typing interface on #typing_content >> internal:control=enter-frame >> body
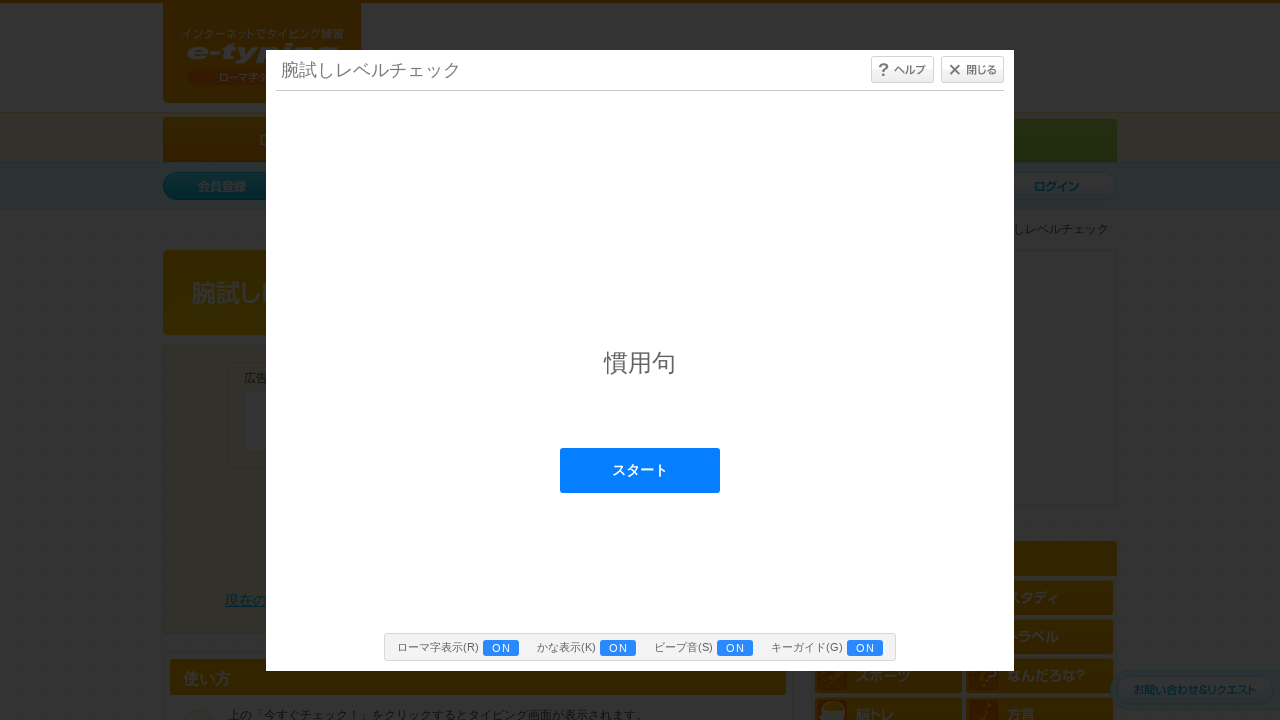

Pressed key 'h' in the typing interface on #typing_content >> internal:control=enter-frame >> body
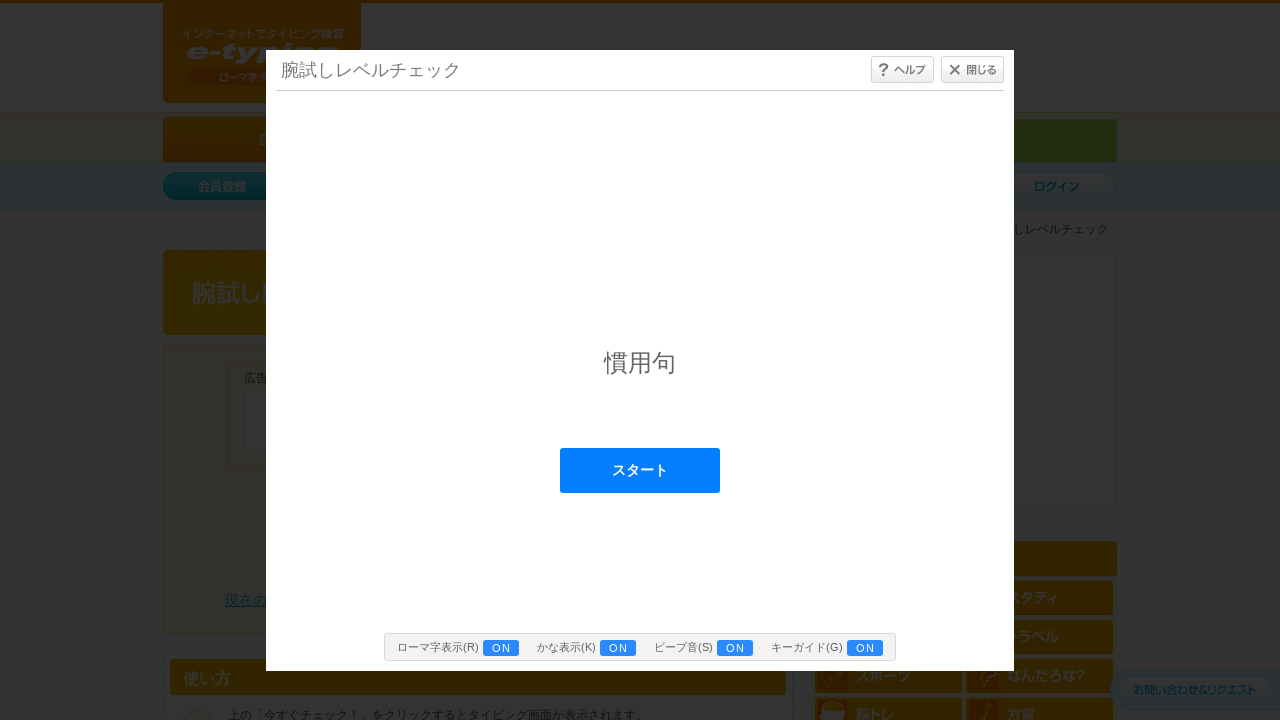

Pressed key 'i' in the typing interface on #typing_content >> internal:control=enter-frame >> body
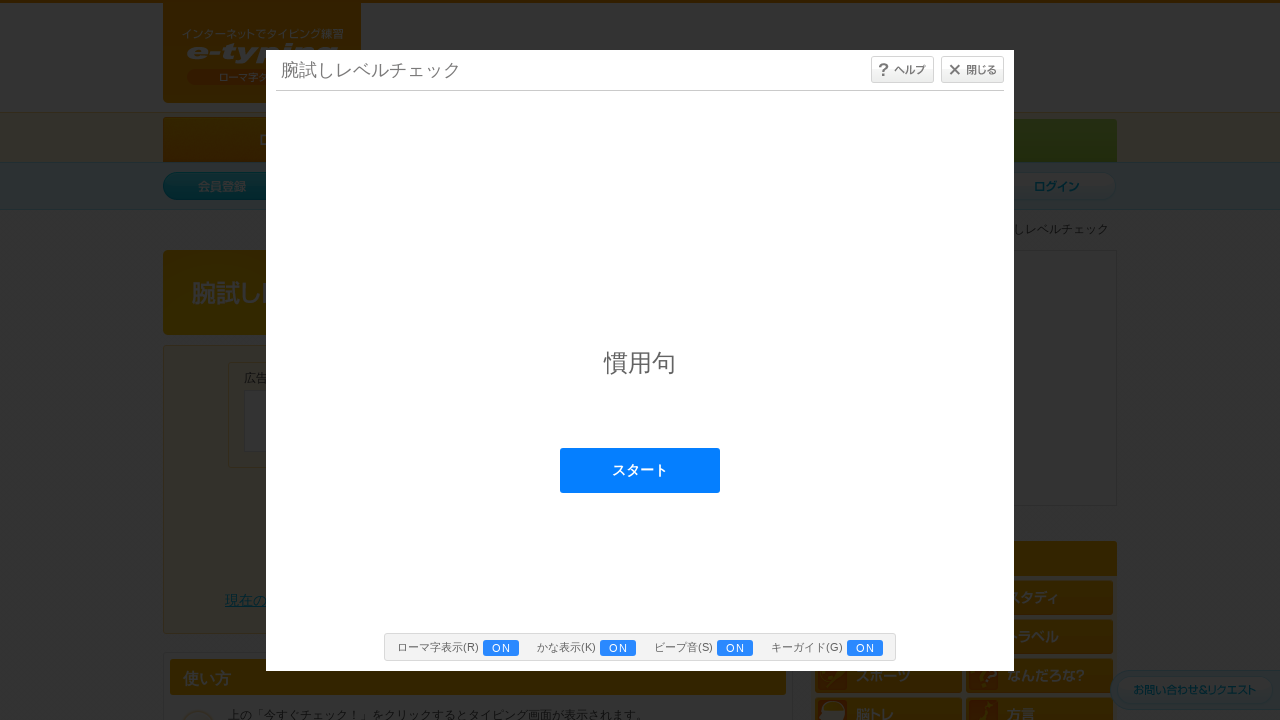

Pressed key 'j' in the typing interface on #typing_content >> internal:control=enter-frame >> body
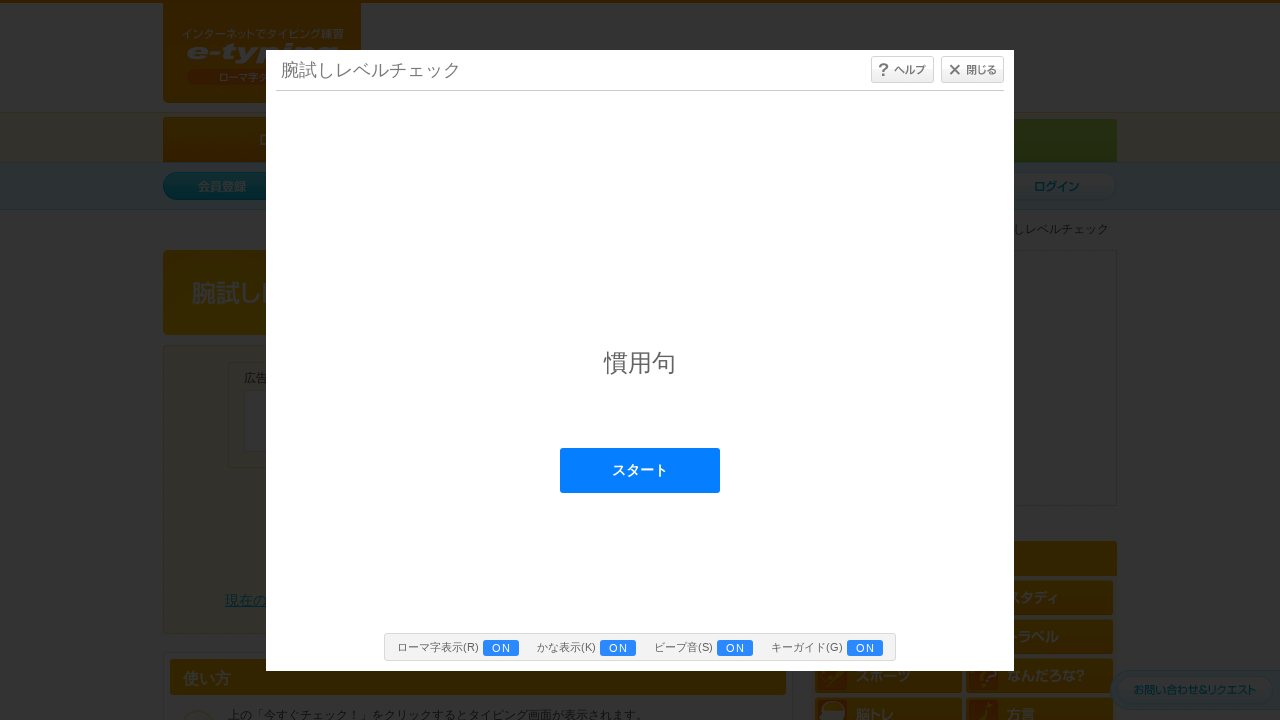

Pressed key 'k' in the typing interface on #typing_content >> internal:control=enter-frame >> body
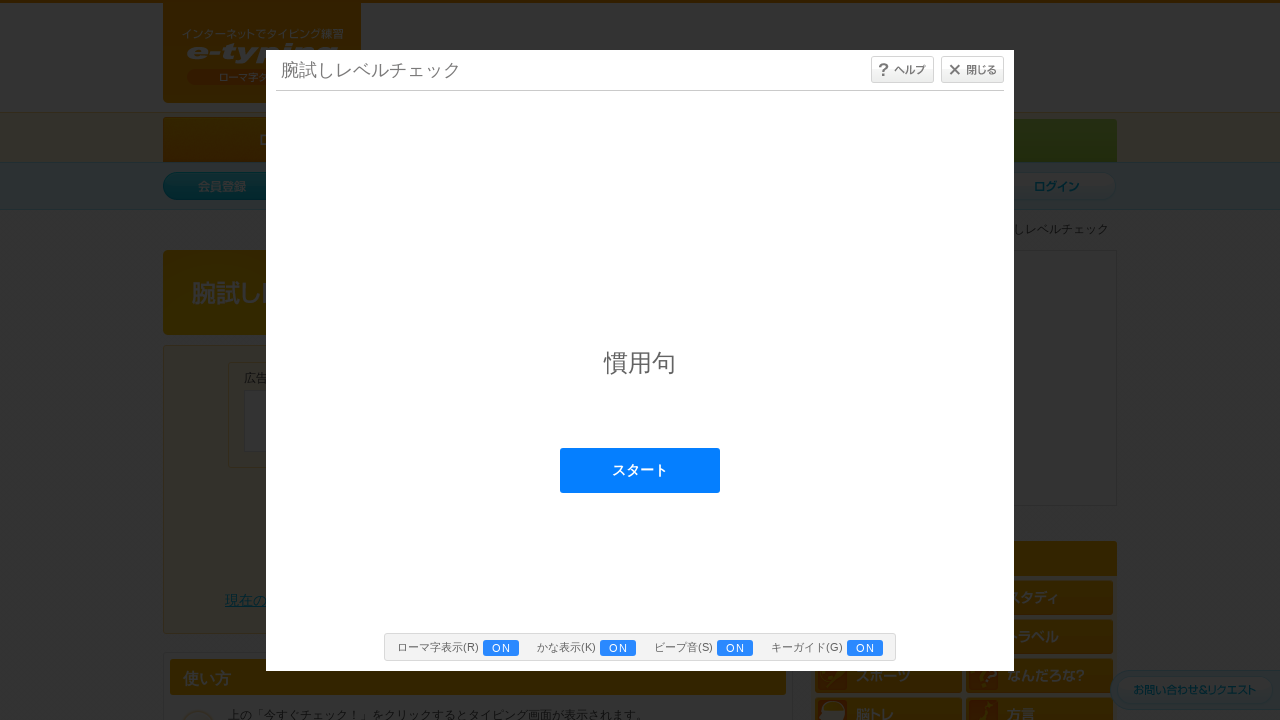

Pressed key 'l' in the typing interface on #typing_content >> internal:control=enter-frame >> body
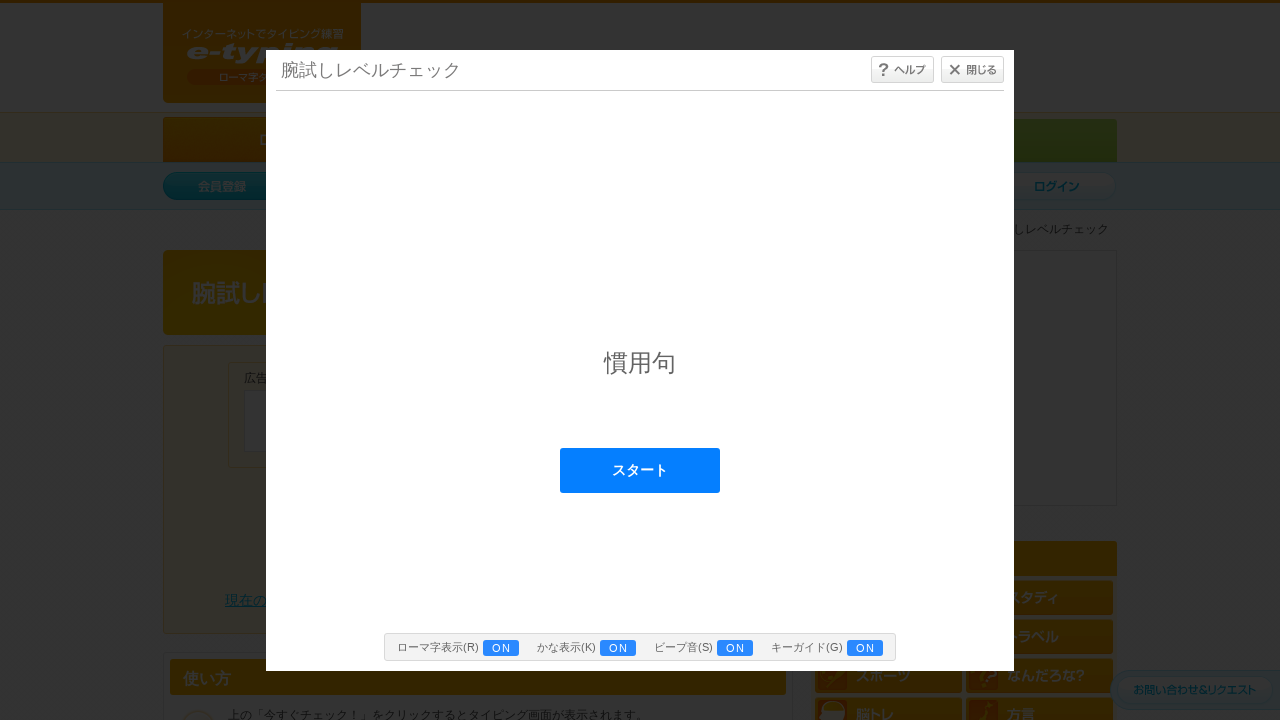

Pressed key 'm' in the typing interface on #typing_content >> internal:control=enter-frame >> body
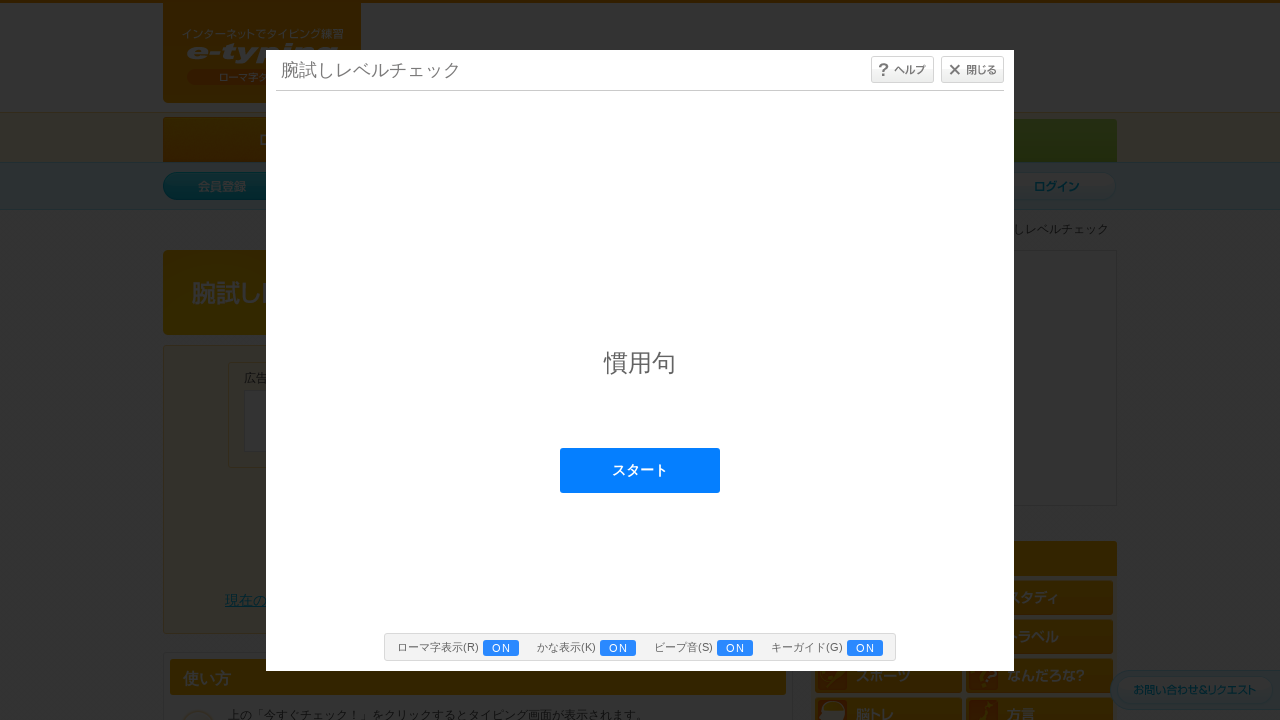

Pressed key 'n' in the typing interface on #typing_content >> internal:control=enter-frame >> body
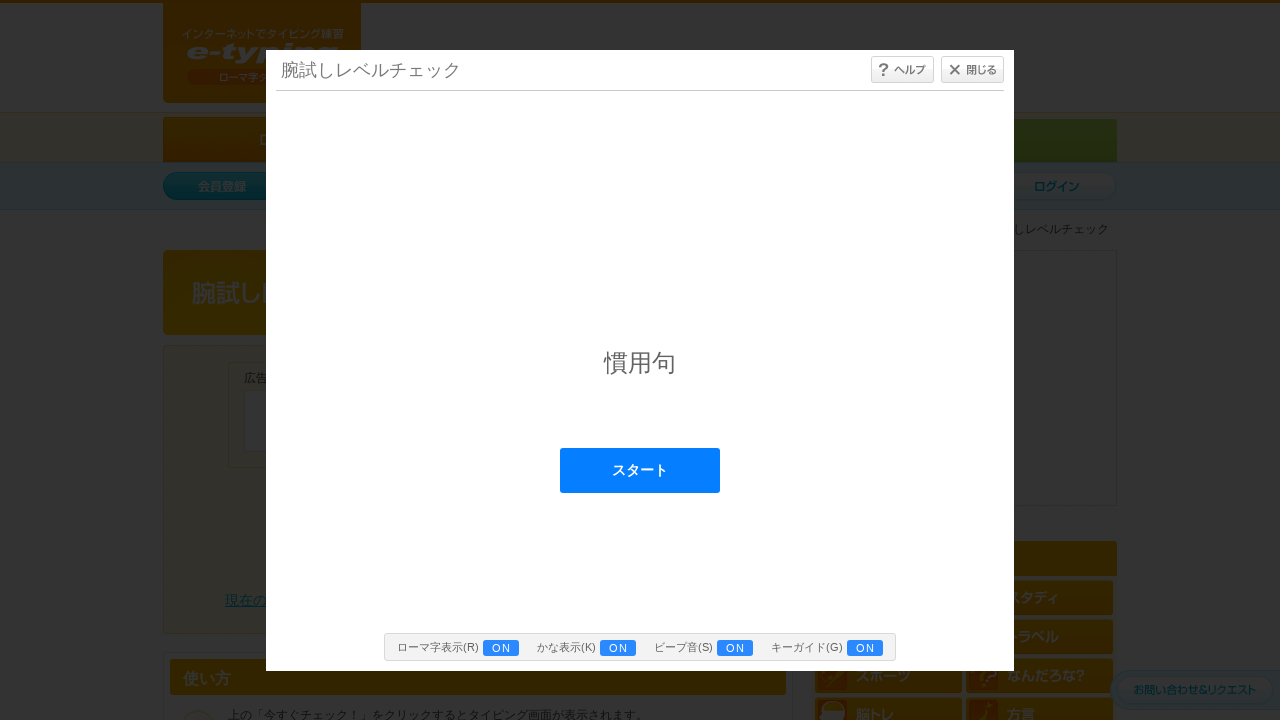

Pressed key 'o' in the typing interface on #typing_content >> internal:control=enter-frame >> body
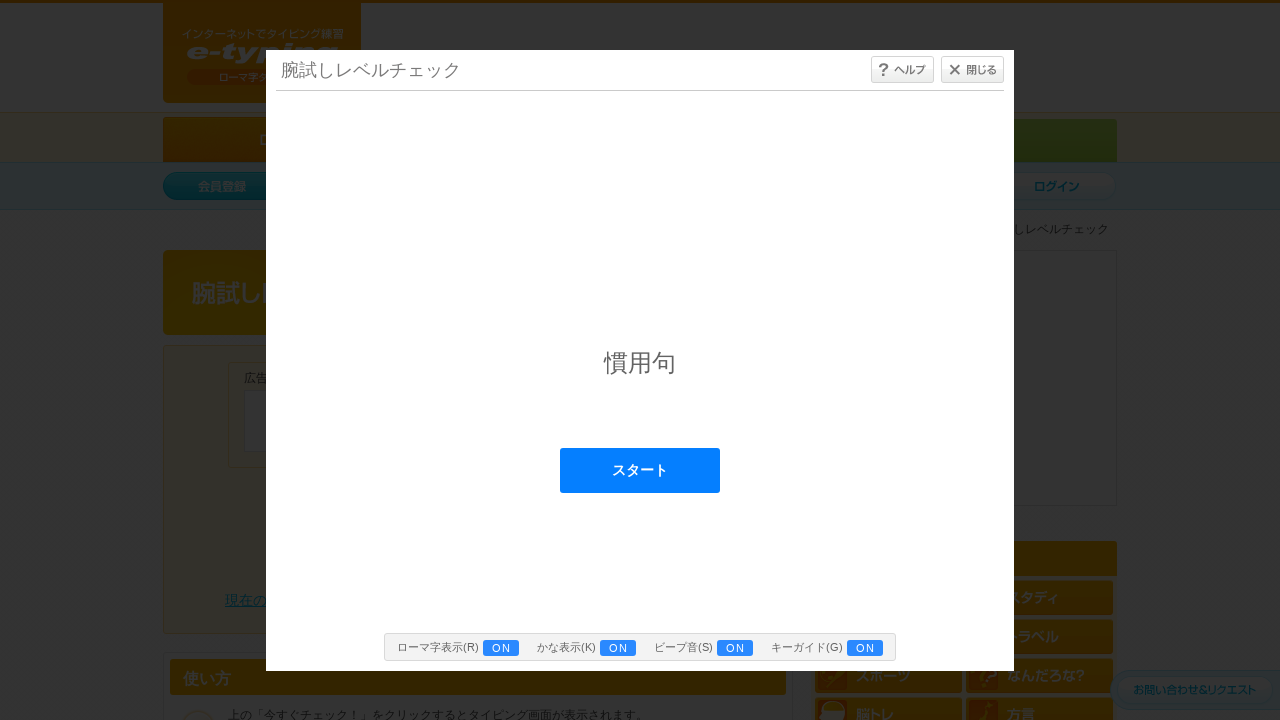

Pressed key 'p' in the typing interface on #typing_content >> internal:control=enter-frame >> body
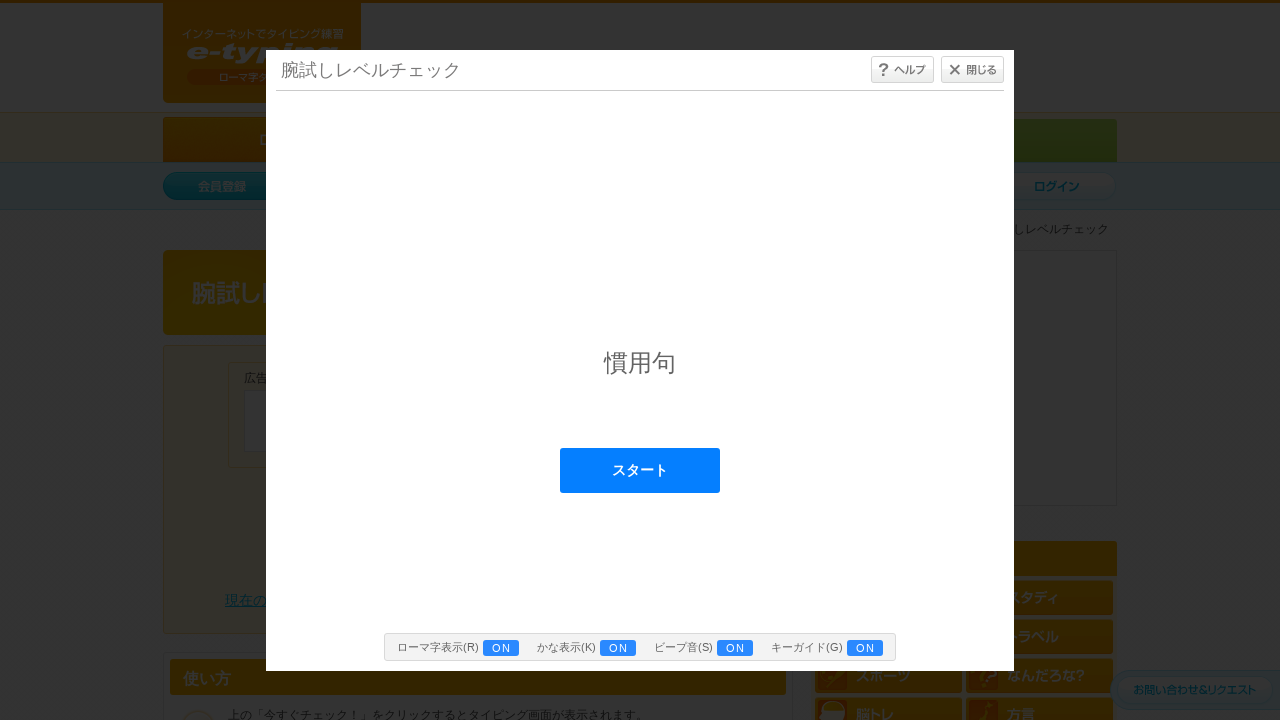

Pressed key 'q' in the typing interface on #typing_content >> internal:control=enter-frame >> body
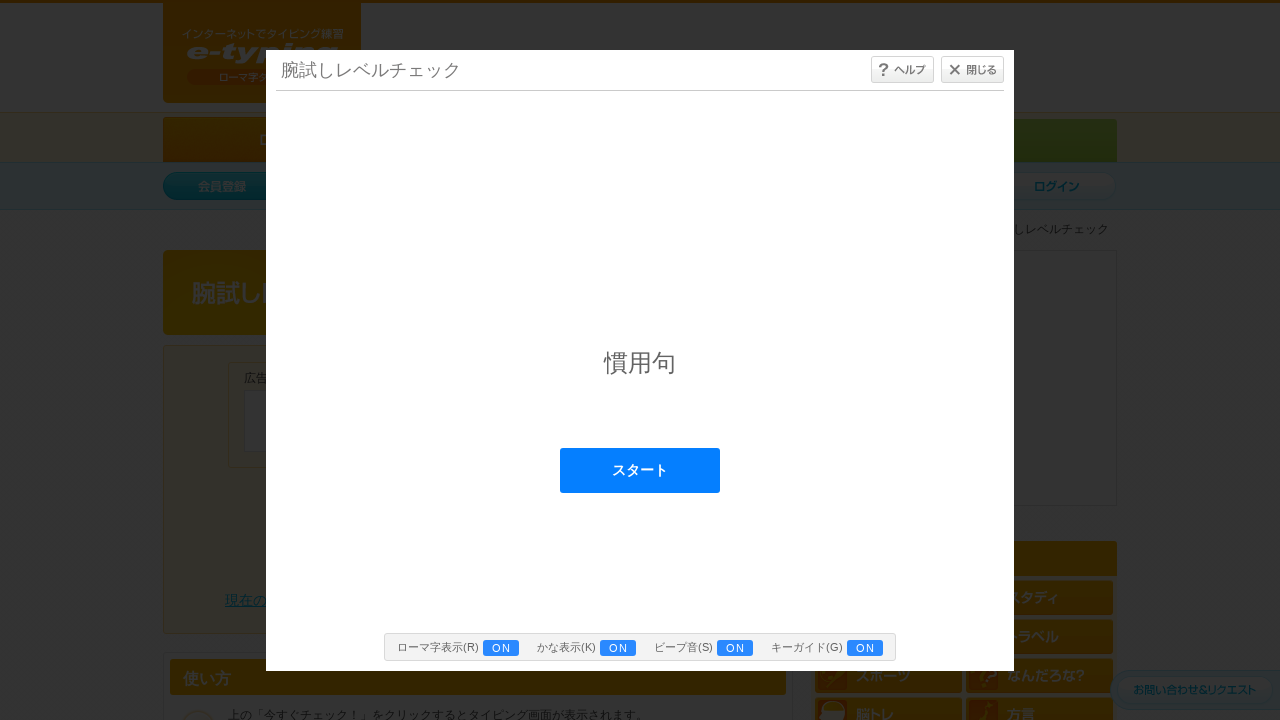

Pressed key 'r' in the typing interface on #typing_content >> internal:control=enter-frame >> body
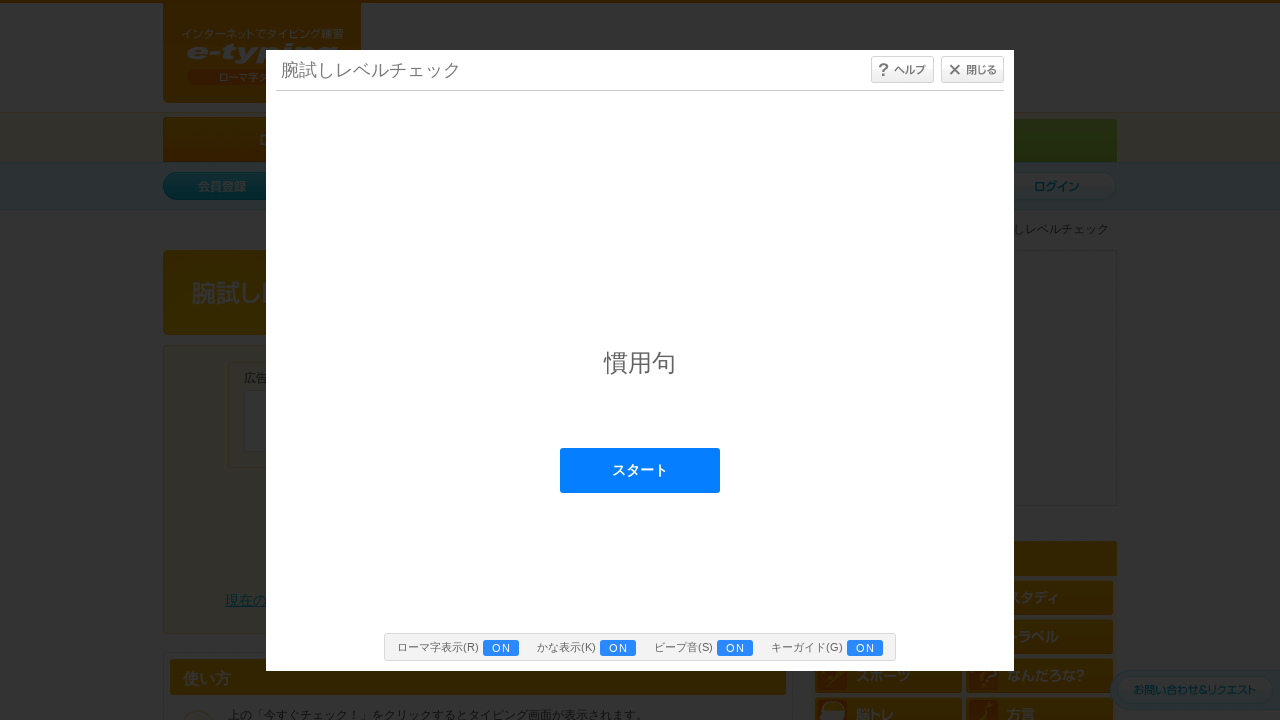

Pressed key 's' in the typing interface on #typing_content >> internal:control=enter-frame >> body
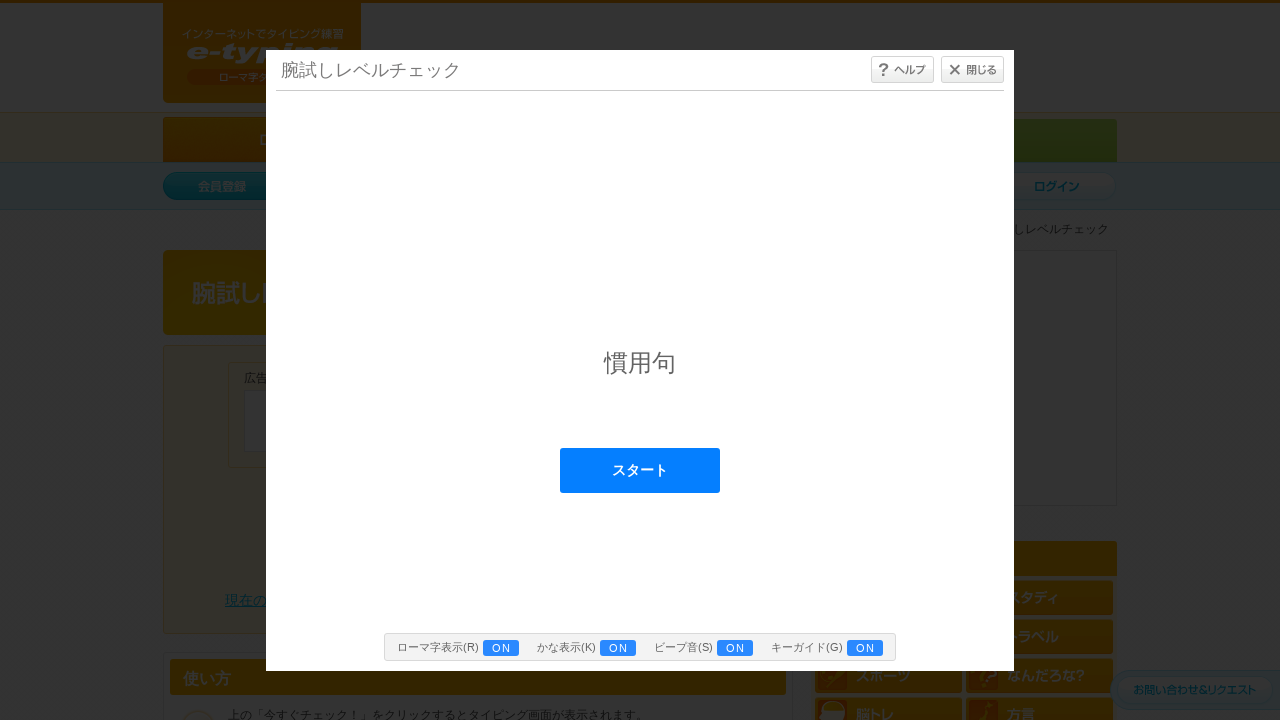

Pressed key 't' in the typing interface on #typing_content >> internal:control=enter-frame >> body
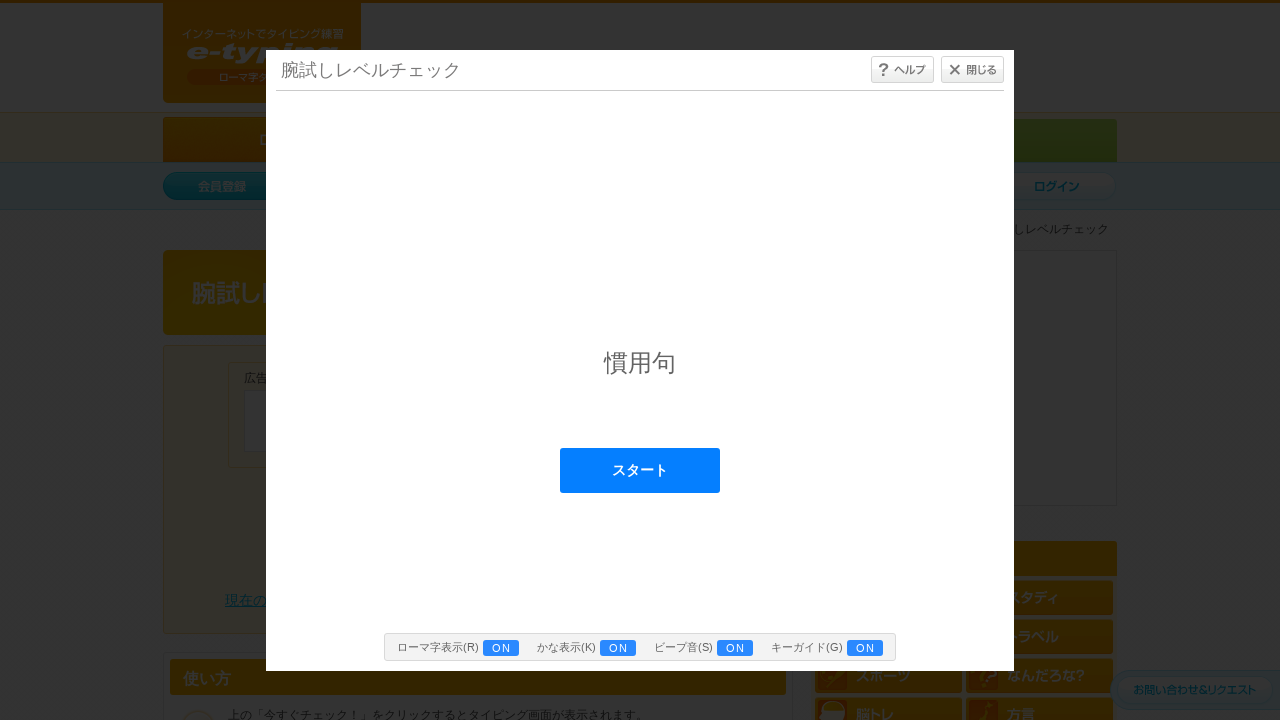

Pressed key 'u' in the typing interface on #typing_content >> internal:control=enter-frame >> body
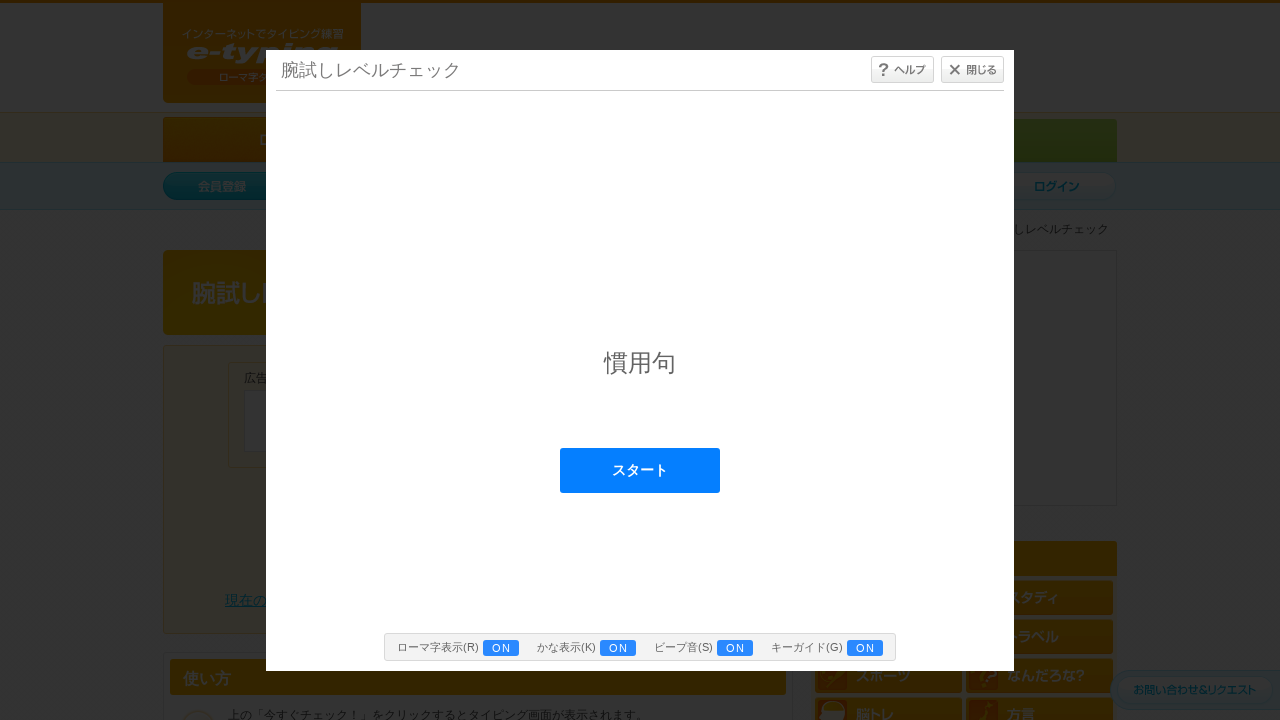

Pressed key 'v' in the typing interface on #typing_content >> internal:control=enter-frame >> body
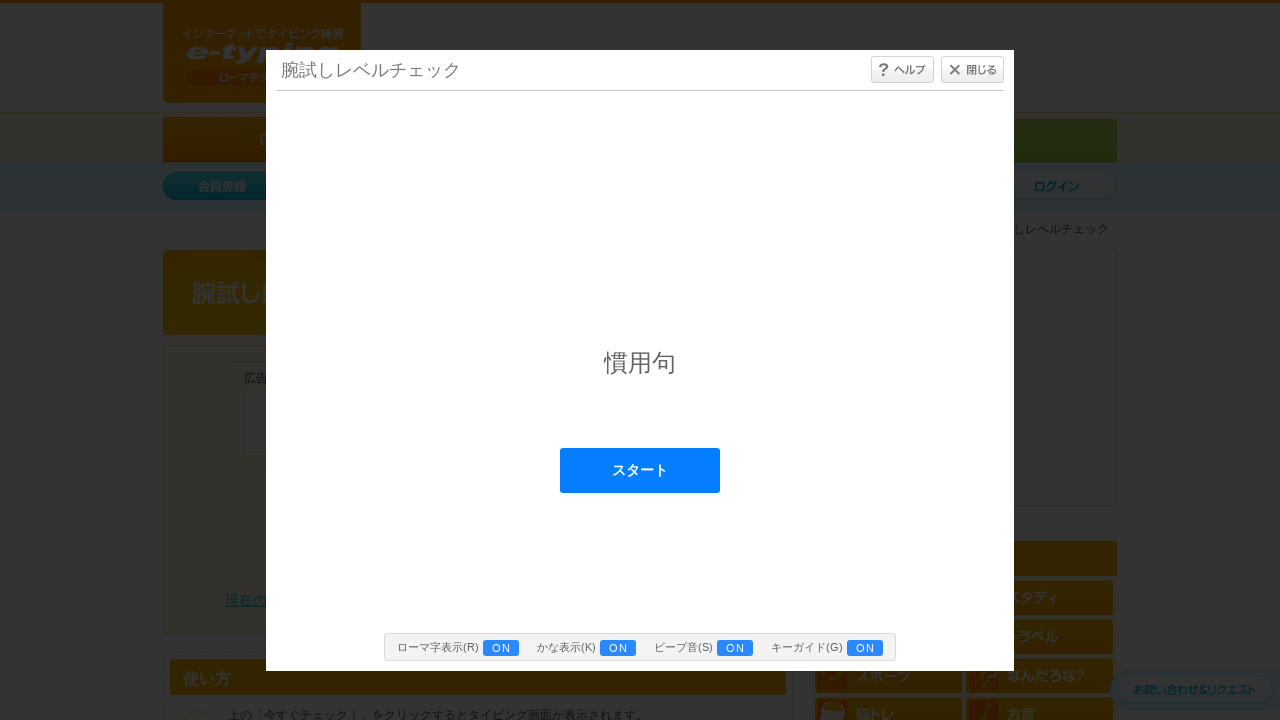

Pressed key 'w' in the typing interface on #typing_content >> internal:control=enter-frame >> body
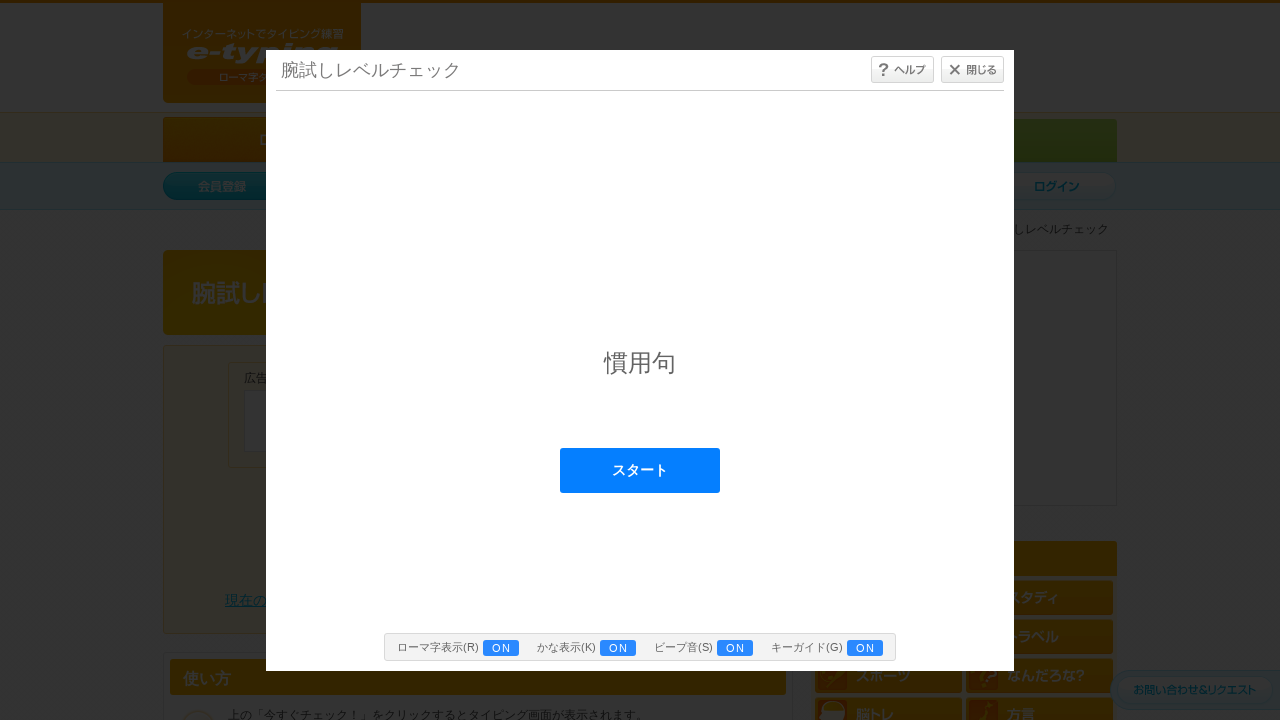

Pressed key 'x' in the typing interface on #typing_content >> internal:control=enter-frame >> body
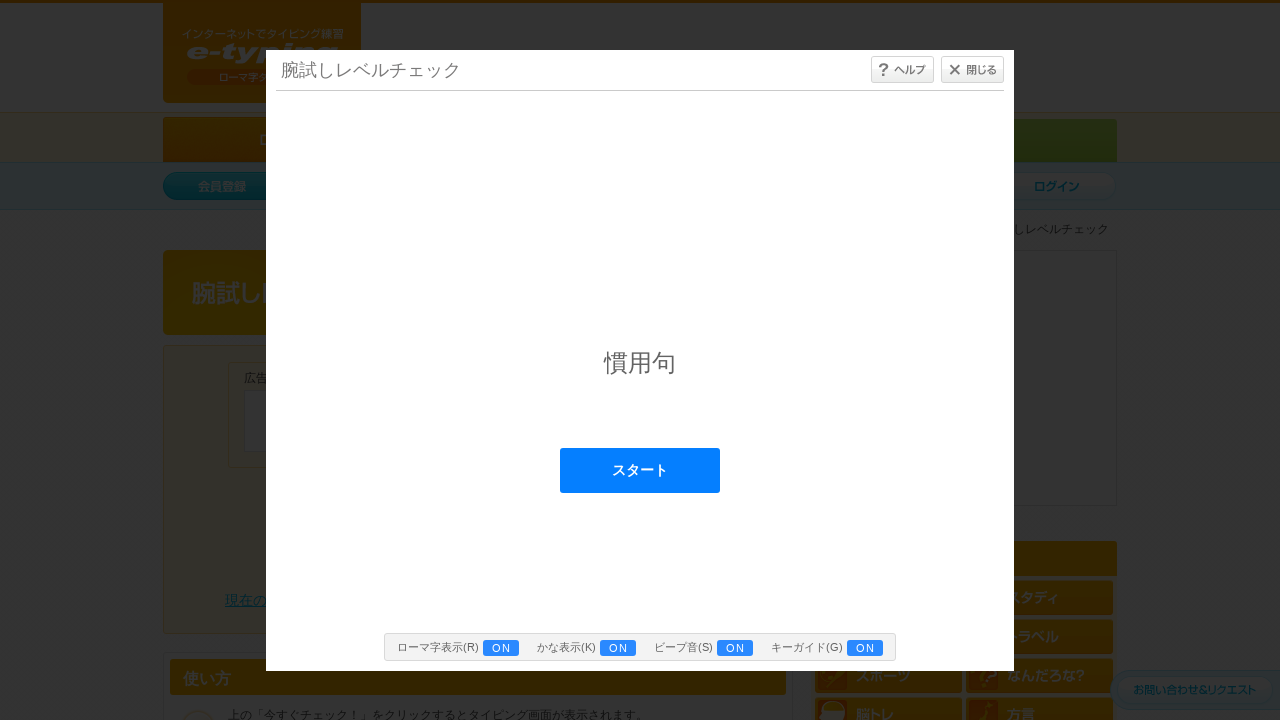

Pressed key 'y' in the typing interface on #typing_content >> internal:control=enter-frame >> body
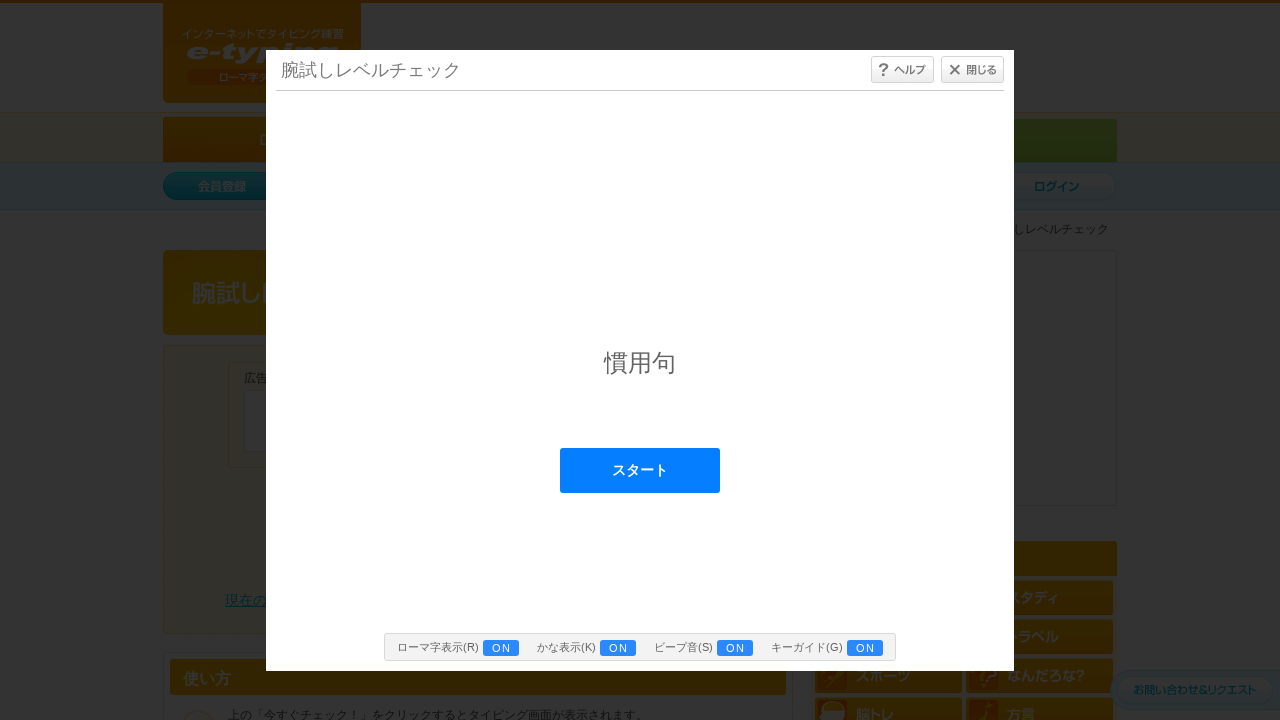

Pressed key 'z' in the typing interface on #typing_content >> internal:control=enter-frame >> body
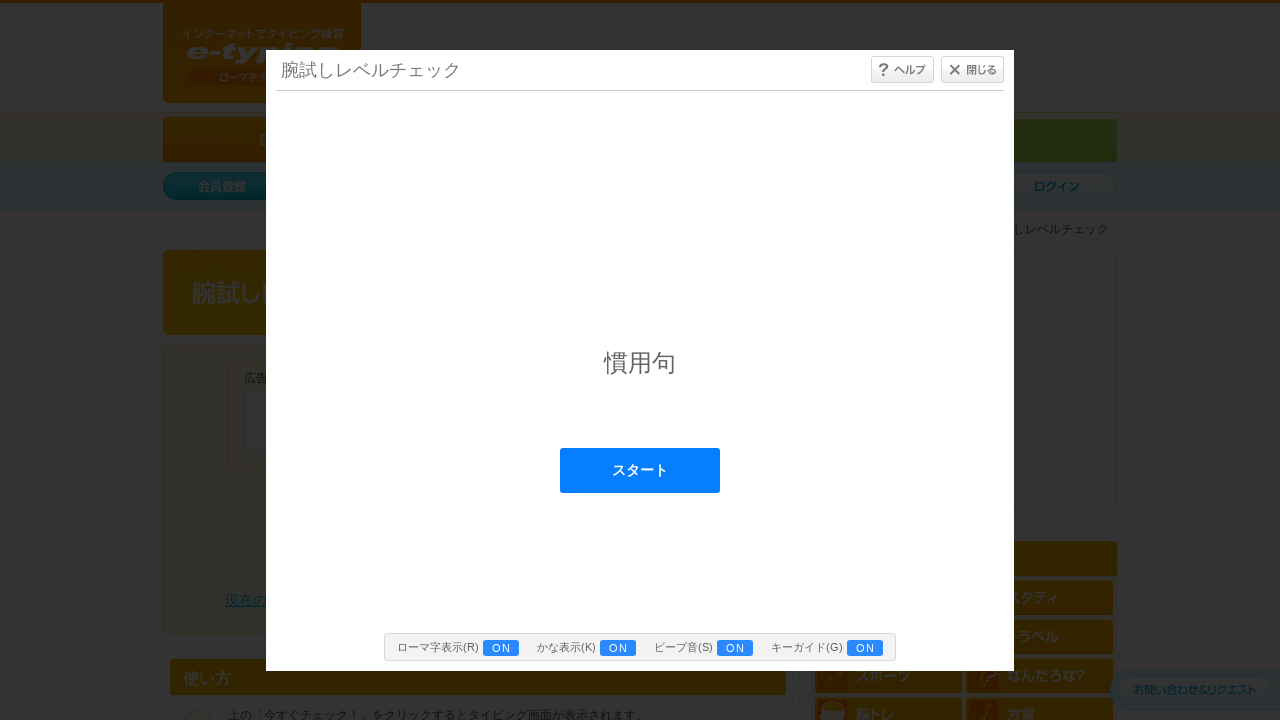

Pressed key '-' (hyphen) in the typing interface on #typing_content >> internal:control=enter-frame >> body
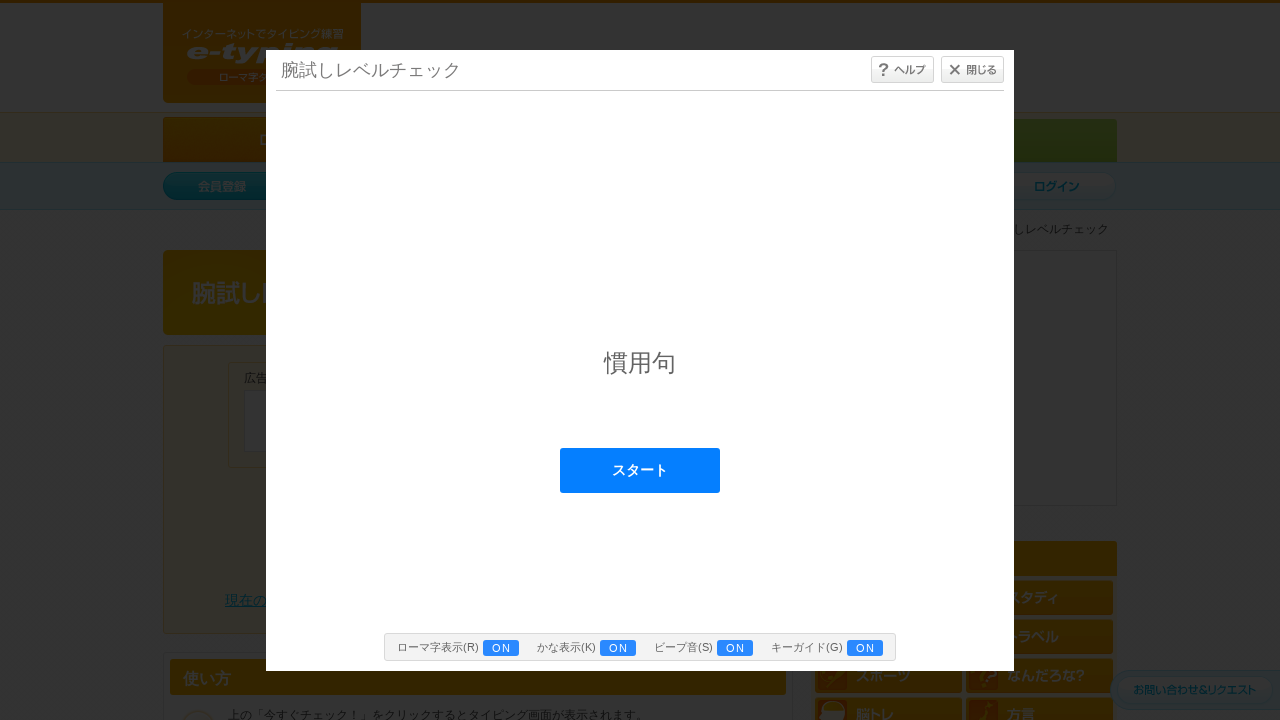

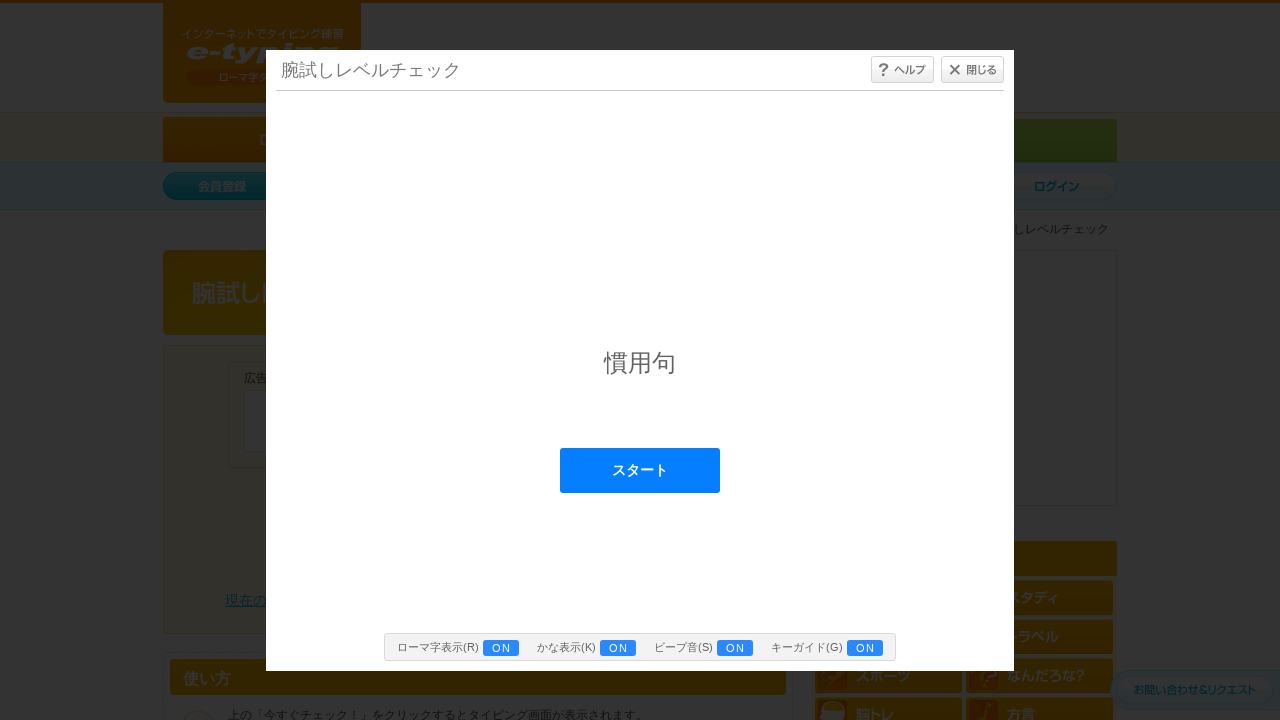